Tests navigation from Python.org homepage to the Downloads page by clicking the Downloads link

Starting URL: https://www.python.org

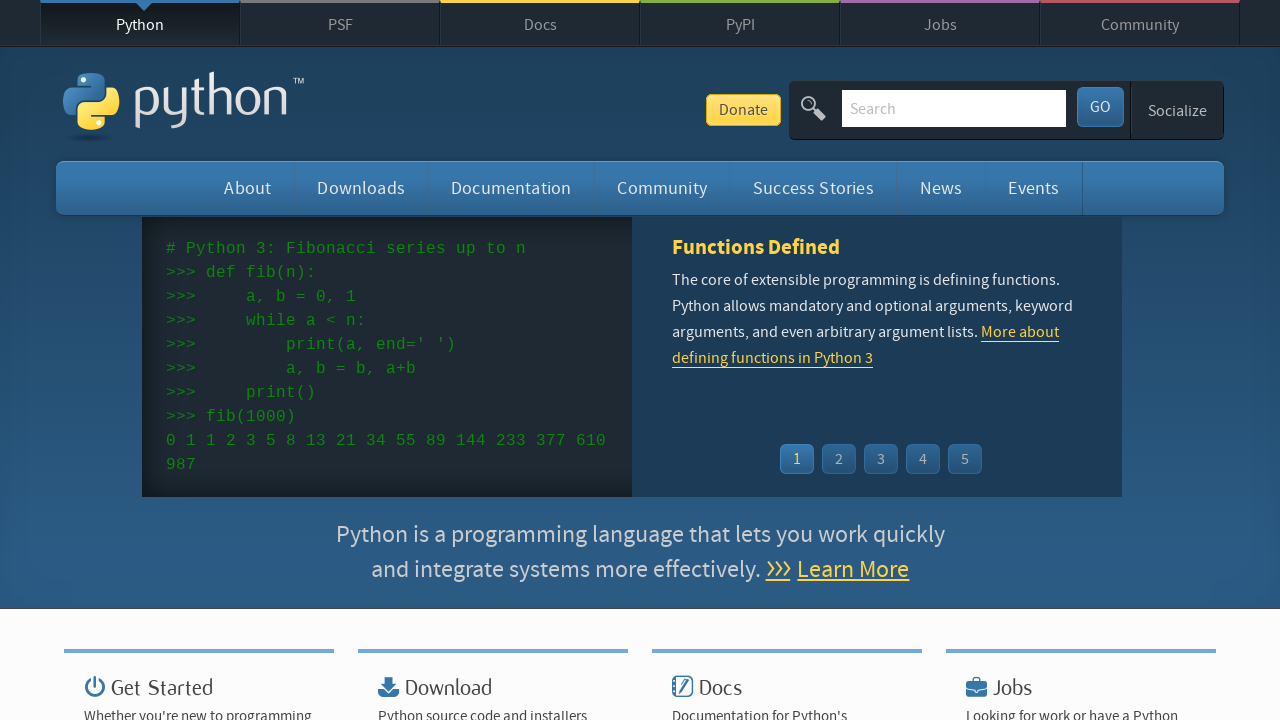

Clicked Downloads link on Python.org homepage at (361, 188) on a:text('Downloads')
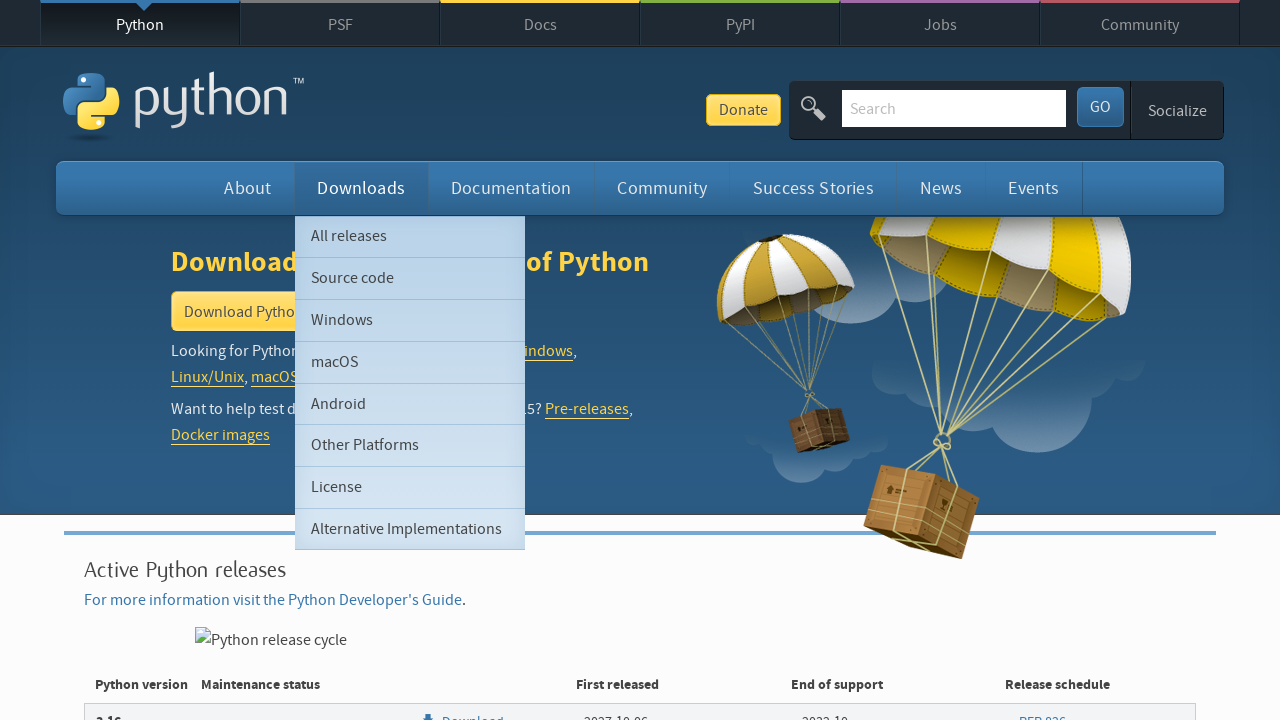

Waited for navigation to Downloads page URL
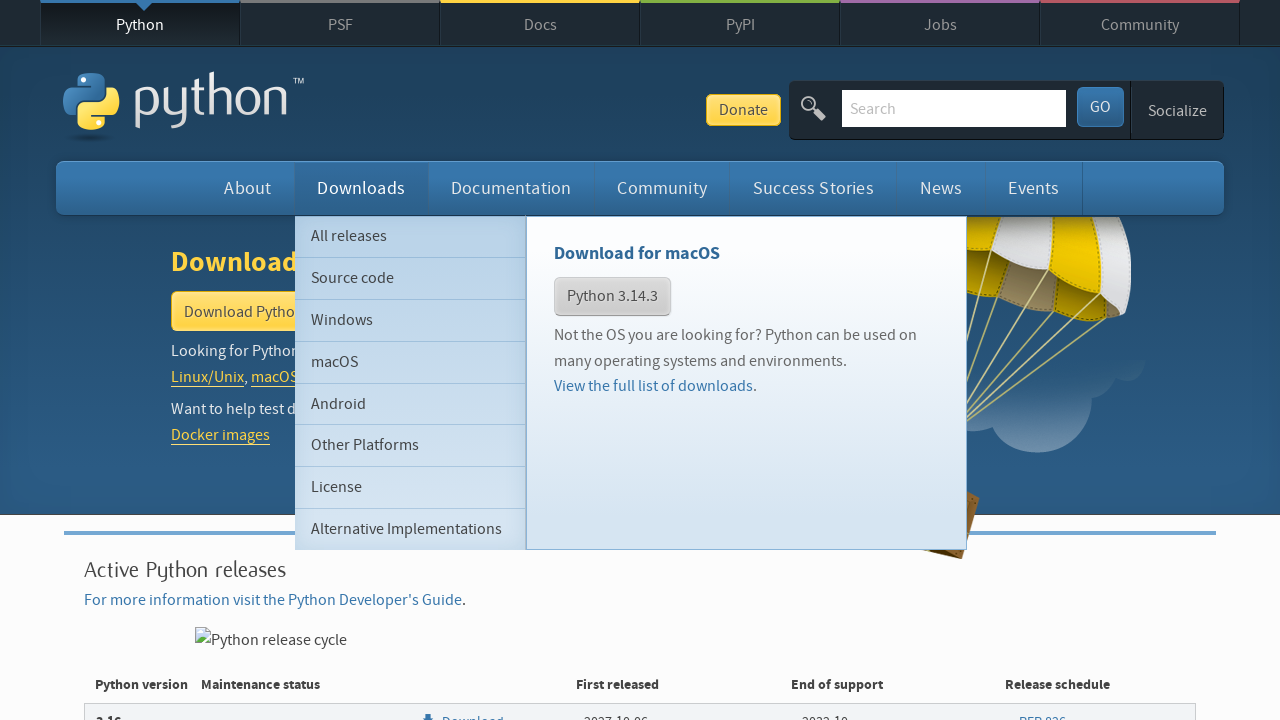

Verified current URL is https://www.python.org/downloads/
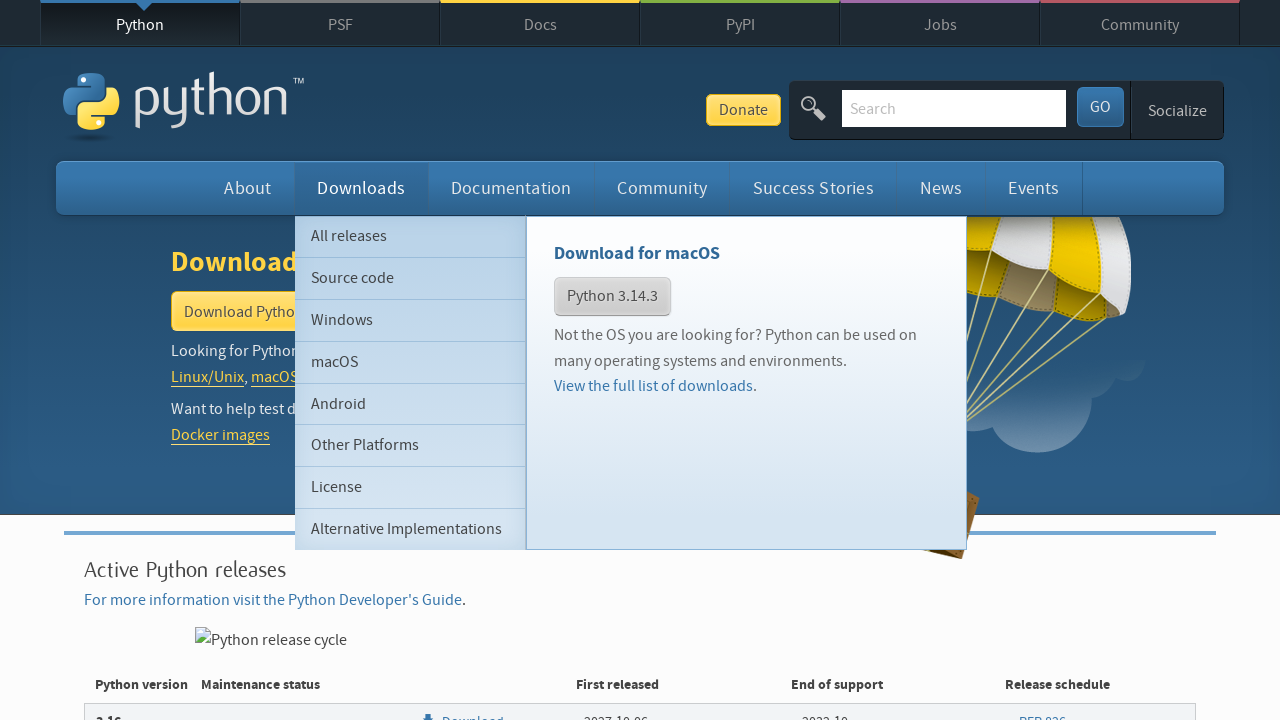

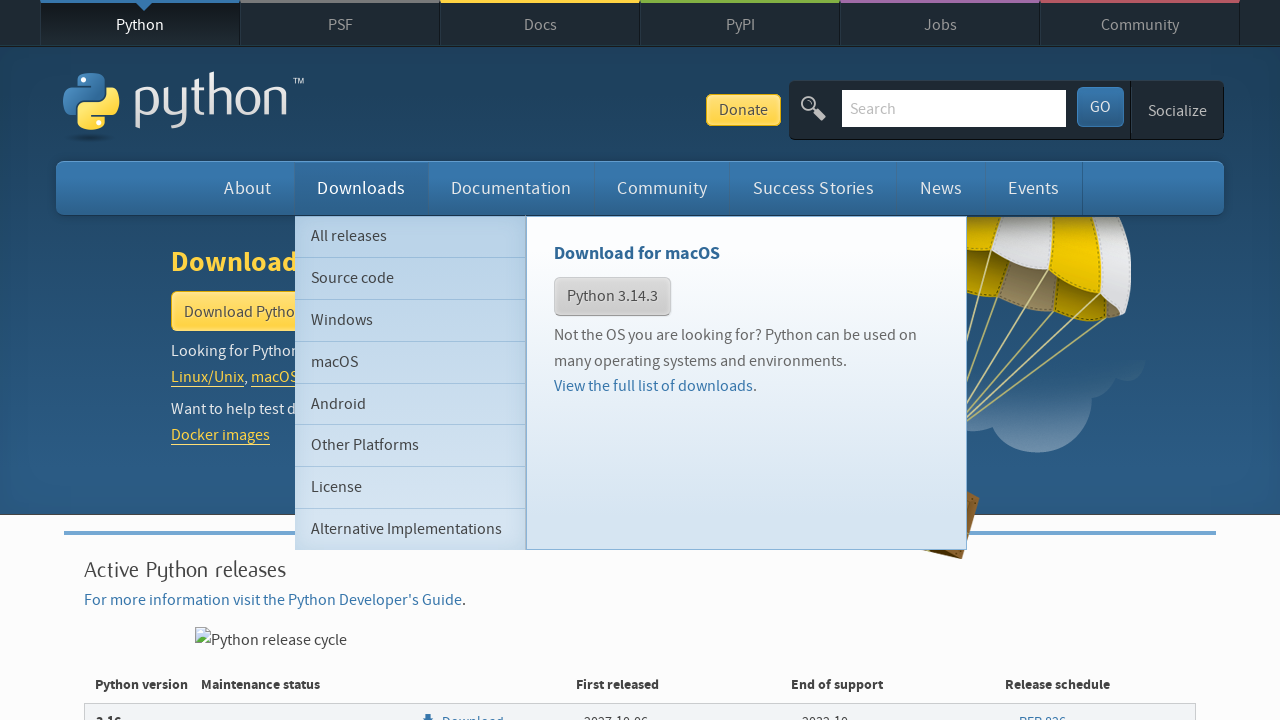